Navigates to JPL Space image page and clicks the full image button to view the featured Mars image

Starting URL: https://data-class-jpl-space.s3.amazonaws.com/JPL_Space/index.html

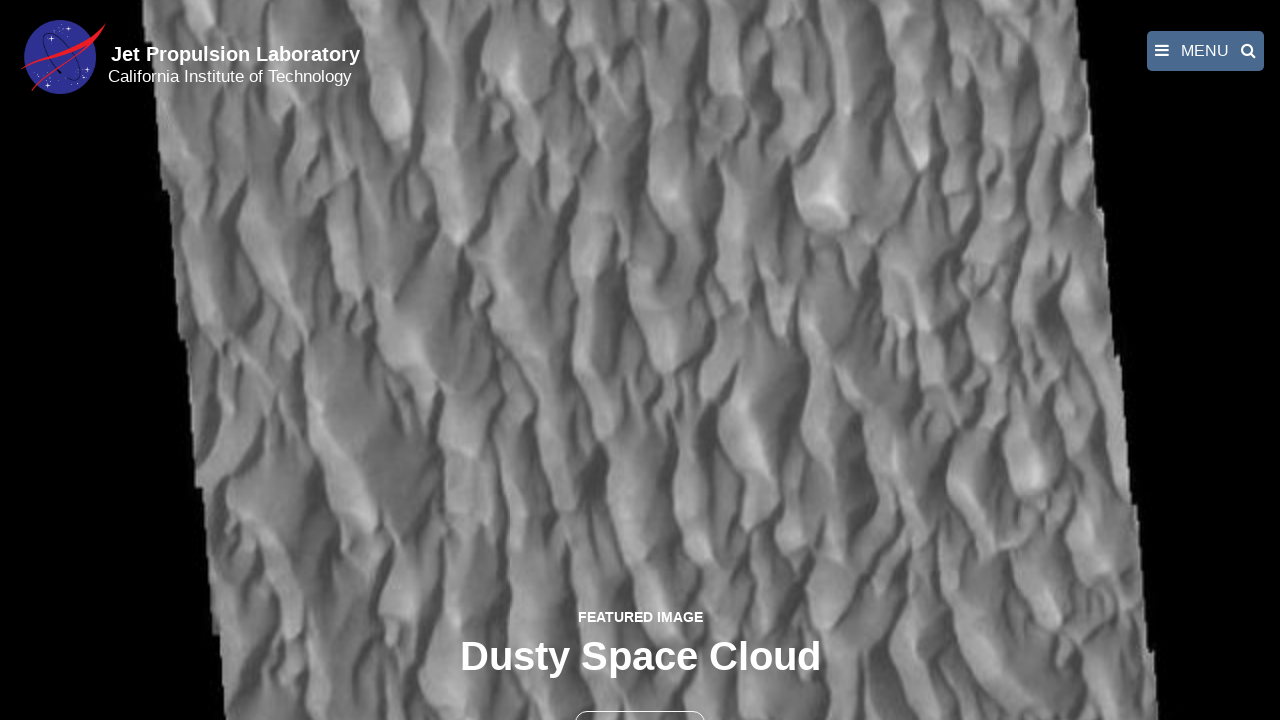

Navigated to JPL Space image page
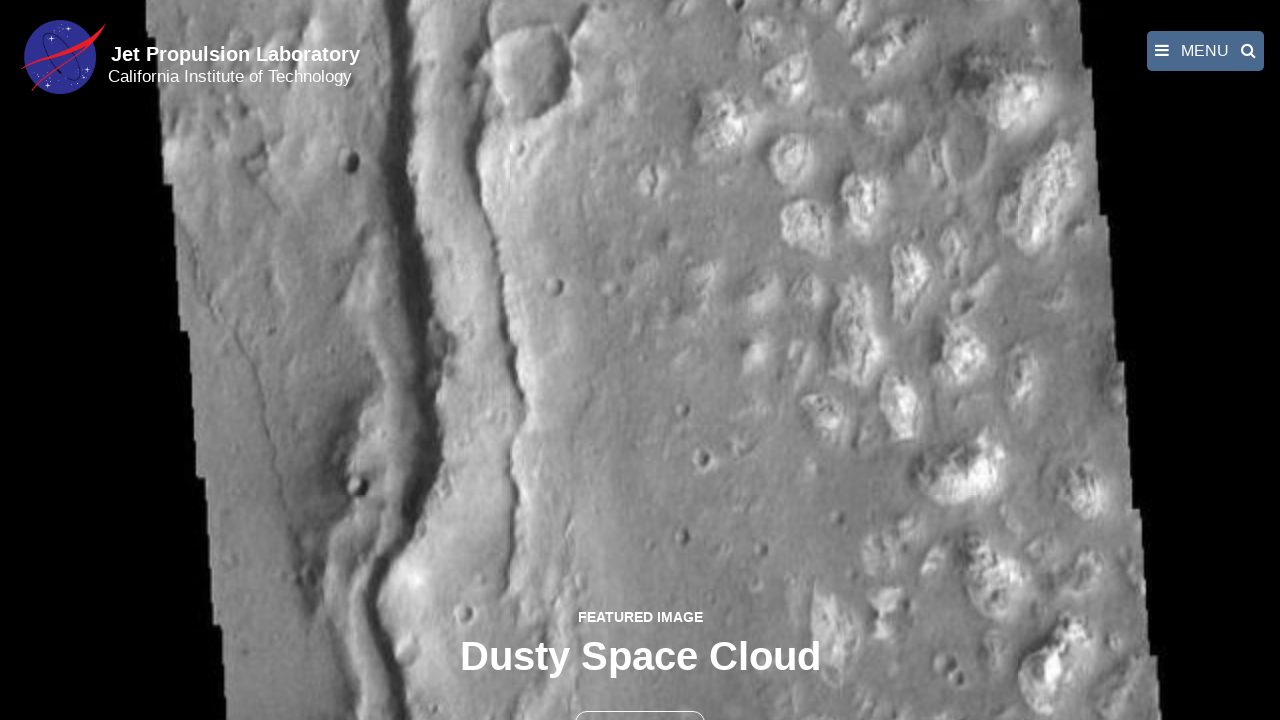

Clicked the full image button to view featured Mars image at (640, 699) on button >> nth=1
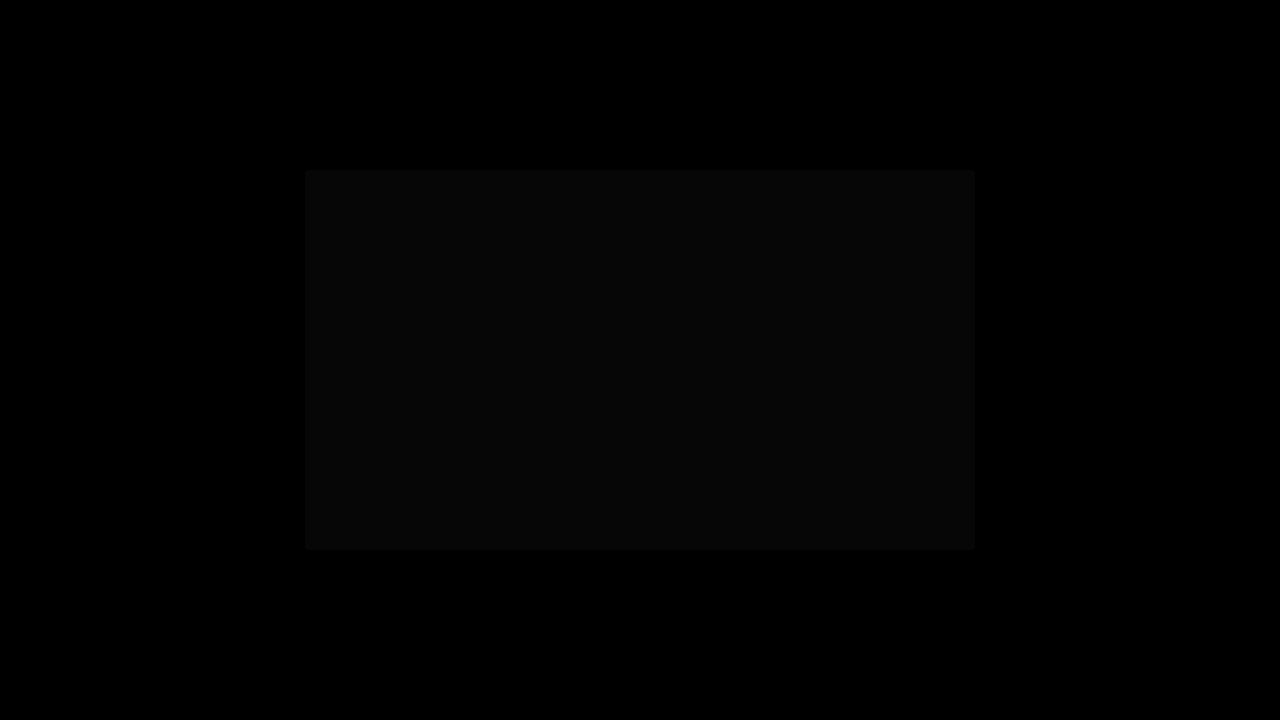

Full resolution image loaded successfully
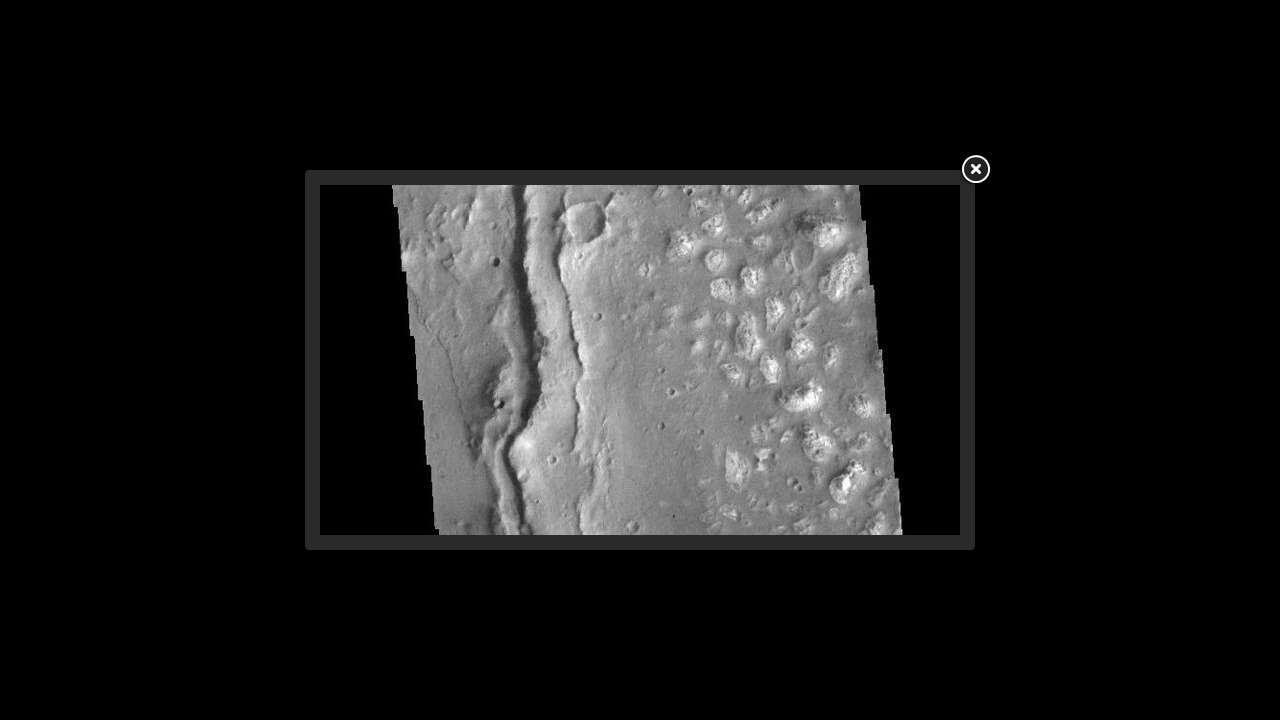

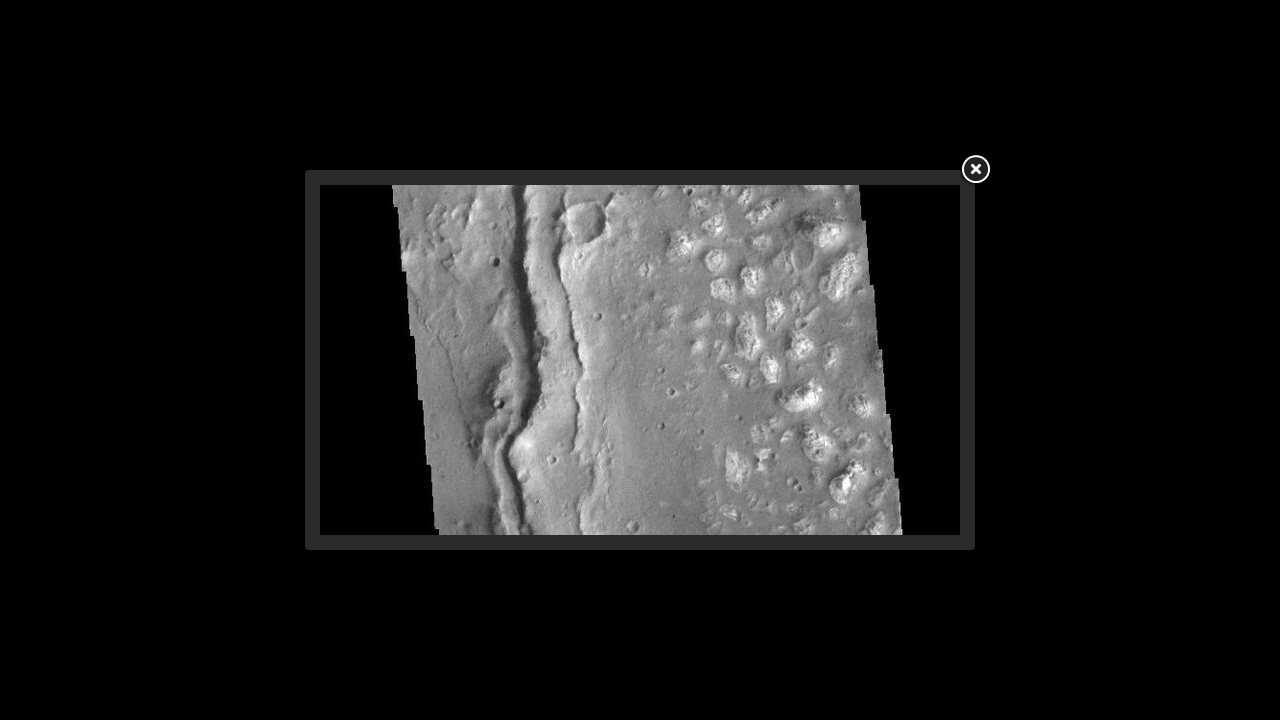